Tests a text box form by filling in name, email, current address, and permanent address fields, then submitting and verifying the output displays the entered information.

Starting URL: https://demoqa.com/text-box

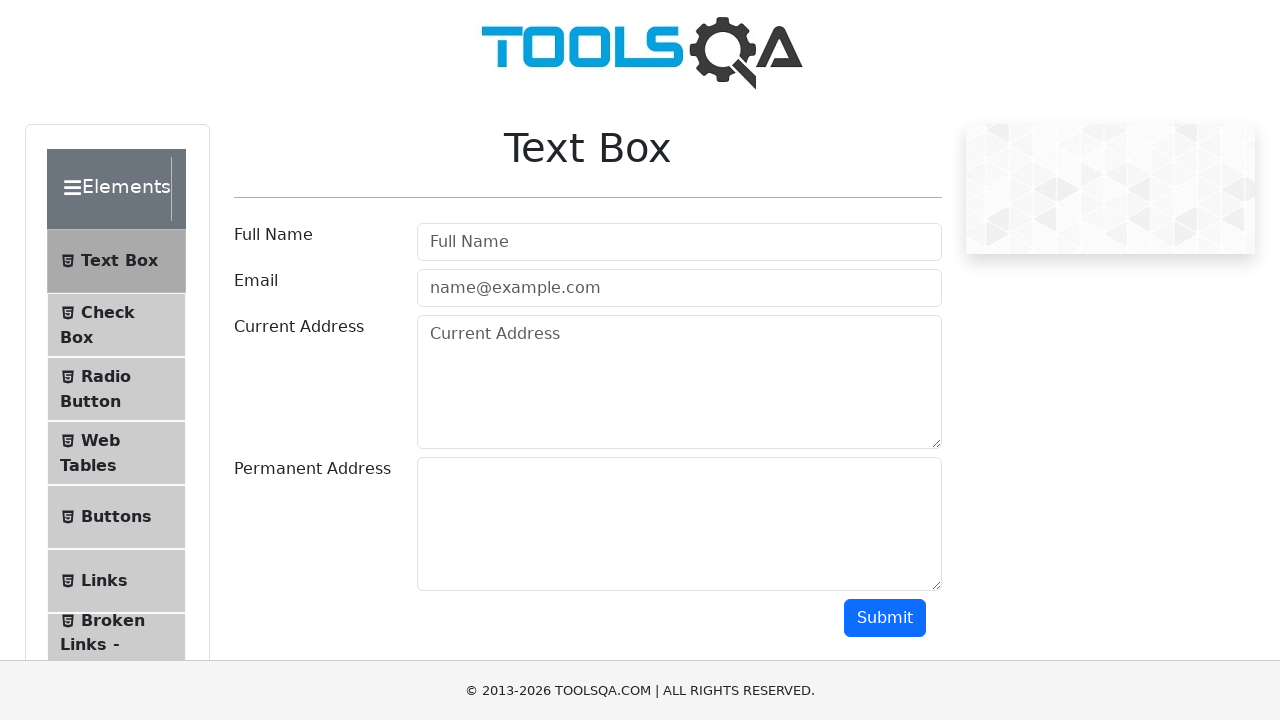

Filled name field with 'Ragnar Lothbrok' on #userName
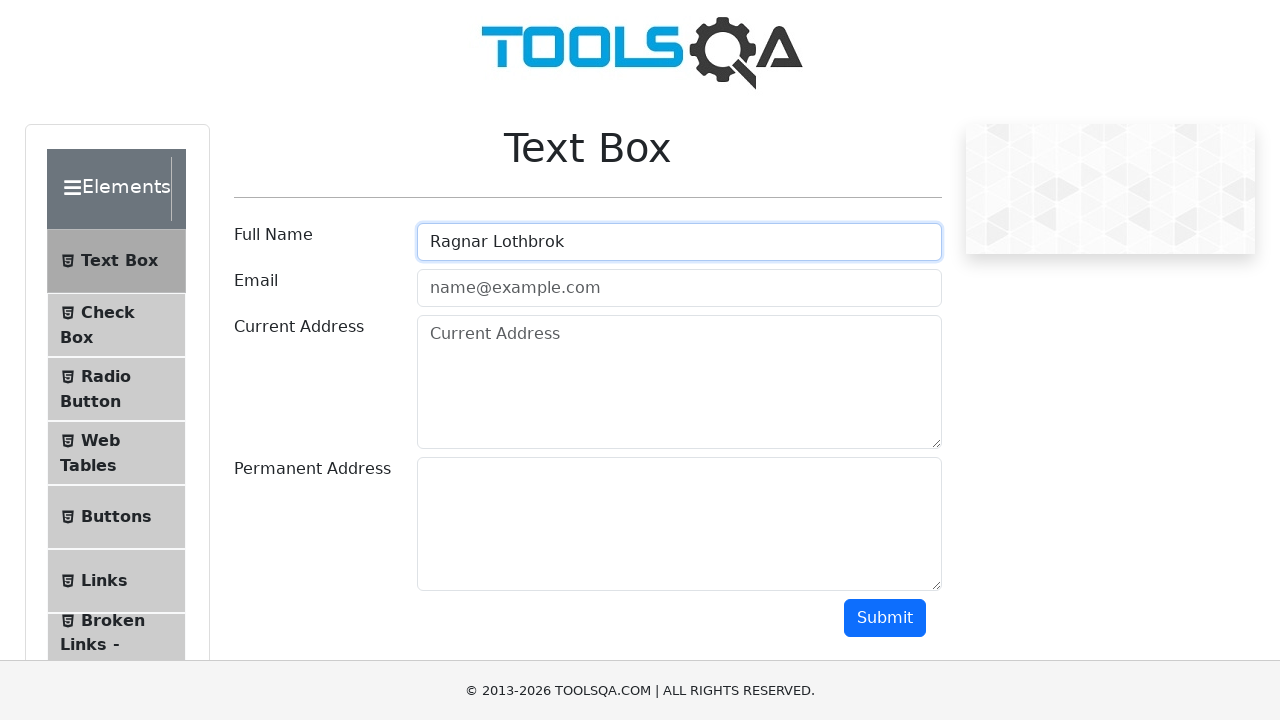

Filled email field with 'somemail@yandex.ru' on #userEmail
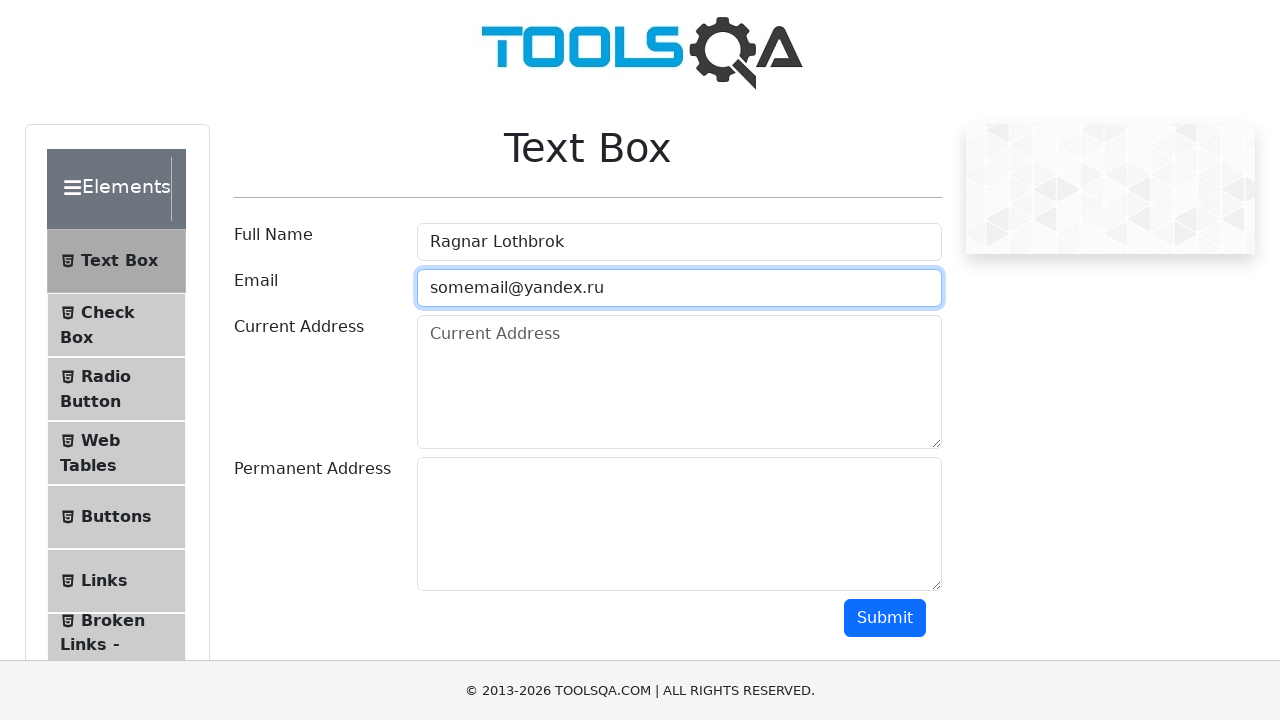

Filled current address field with 'Valhalla' on #currentAddress
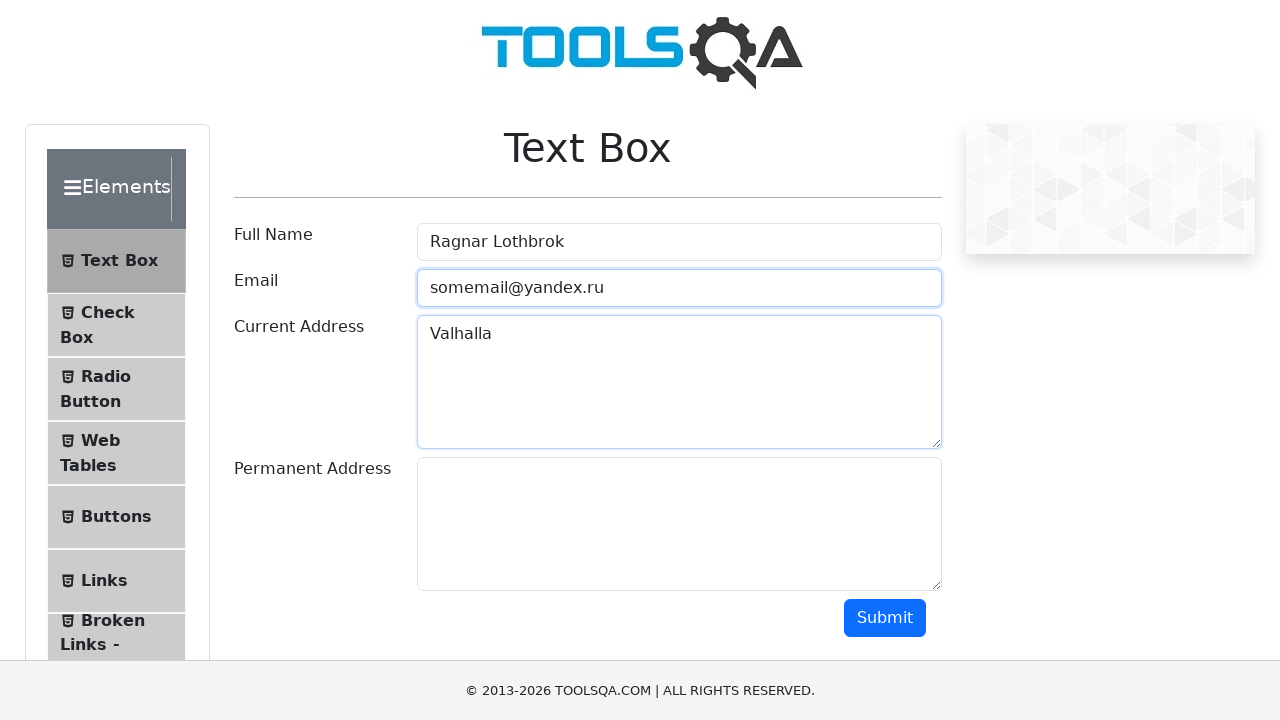

Filled permanent address field with 'Kattegat' on #permanentAddress
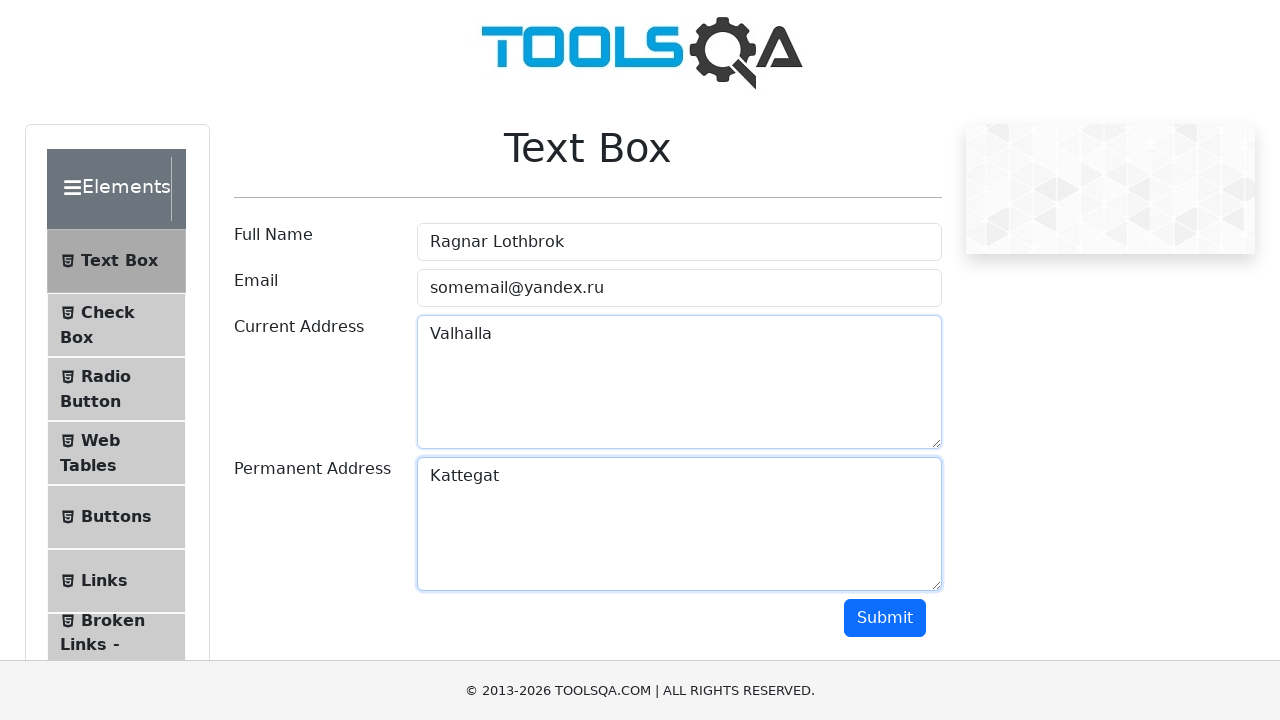

Clicked submit button to submit the form at (885, 618) on #submit
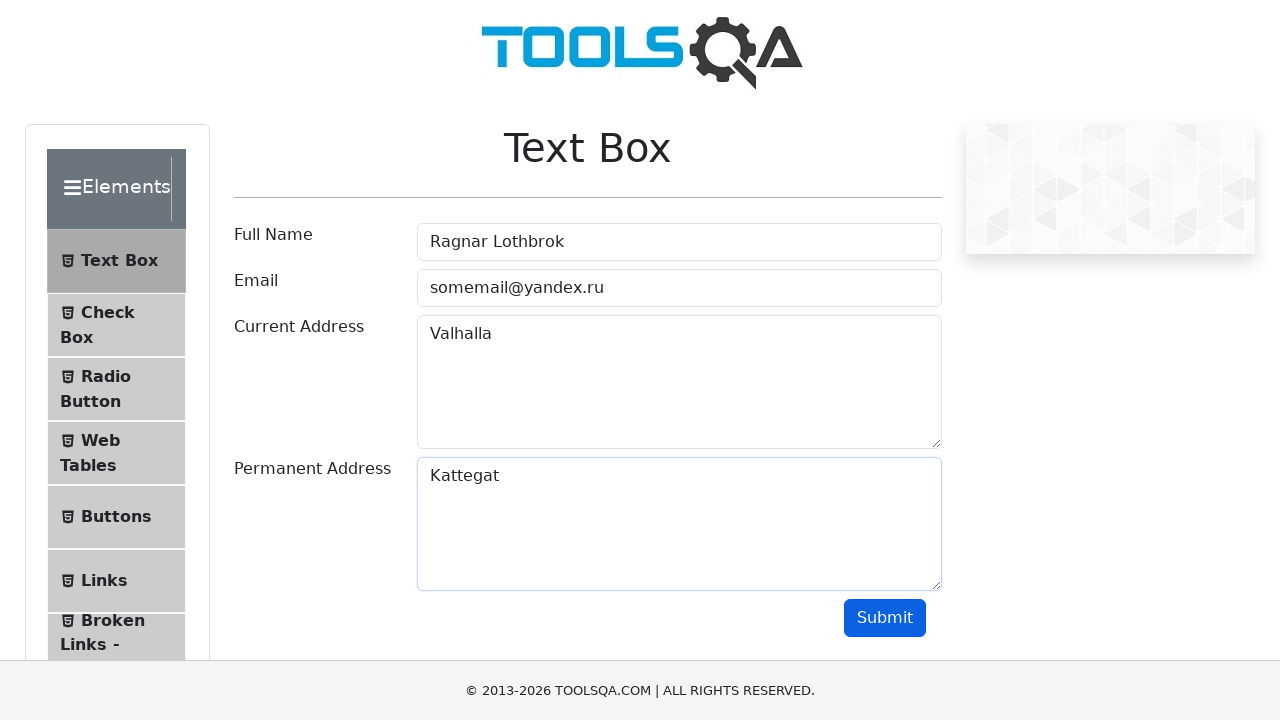

Output section appeared after form submission
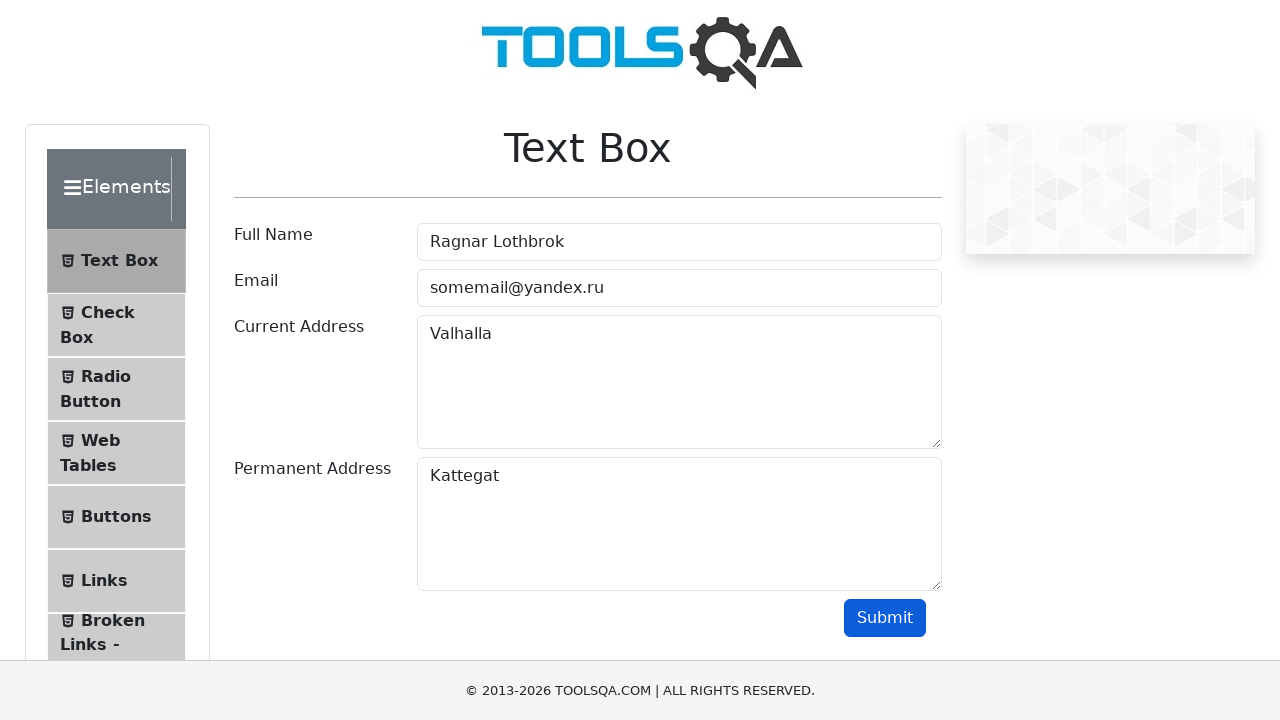

Verified output contains name 'Ragnar Lothbrok'
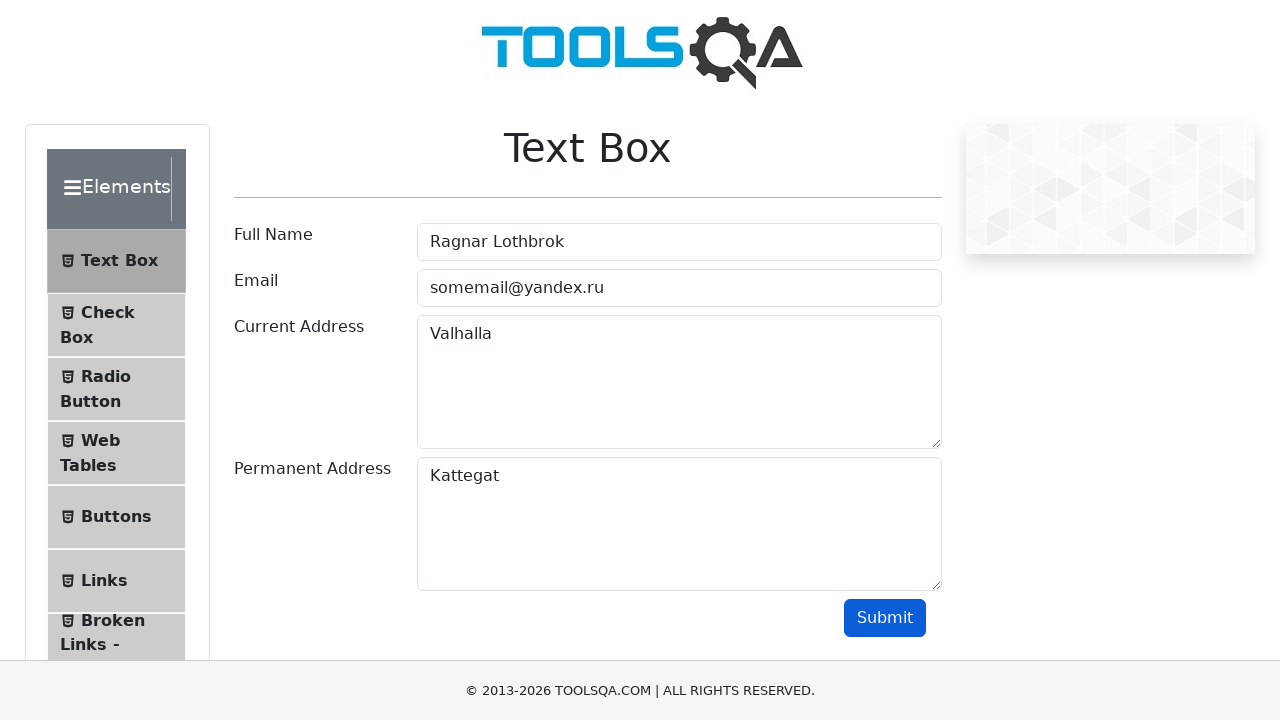

Verified output contains email 'somemail@yandex.ru'
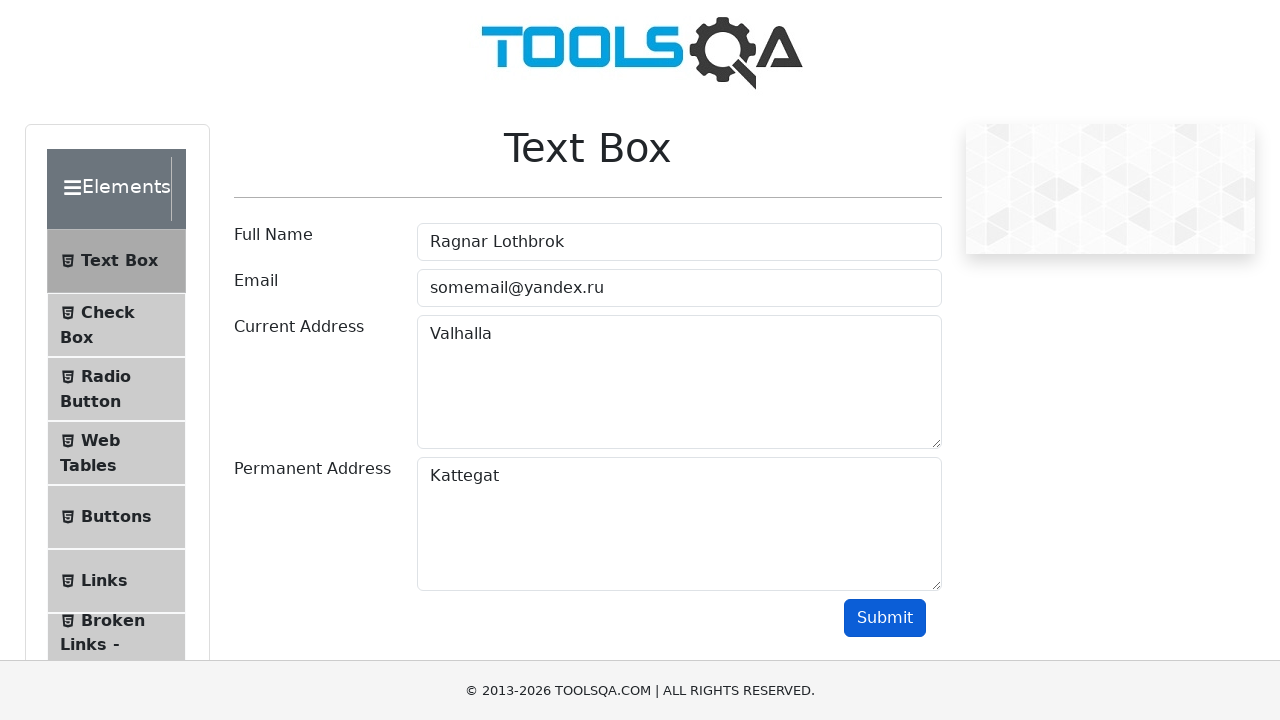

Verified output contains current address 'Valhalla'
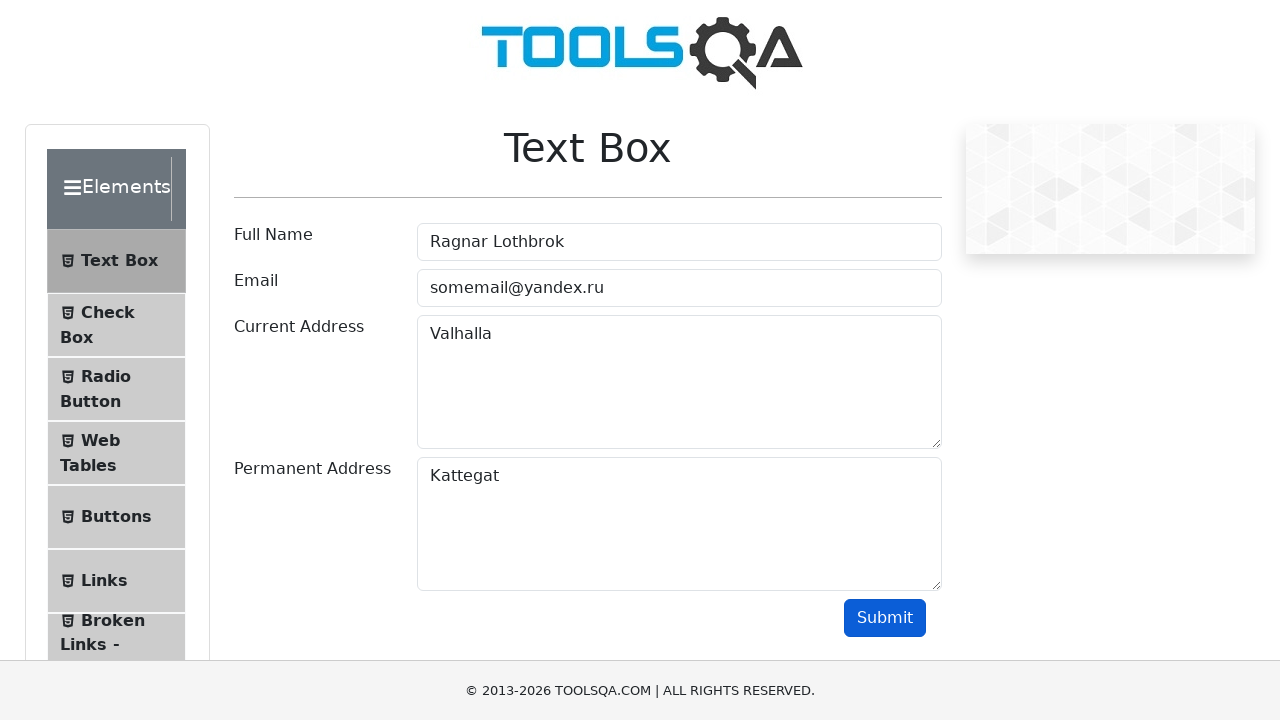

Verified output contains permanent address 'Kattegat'
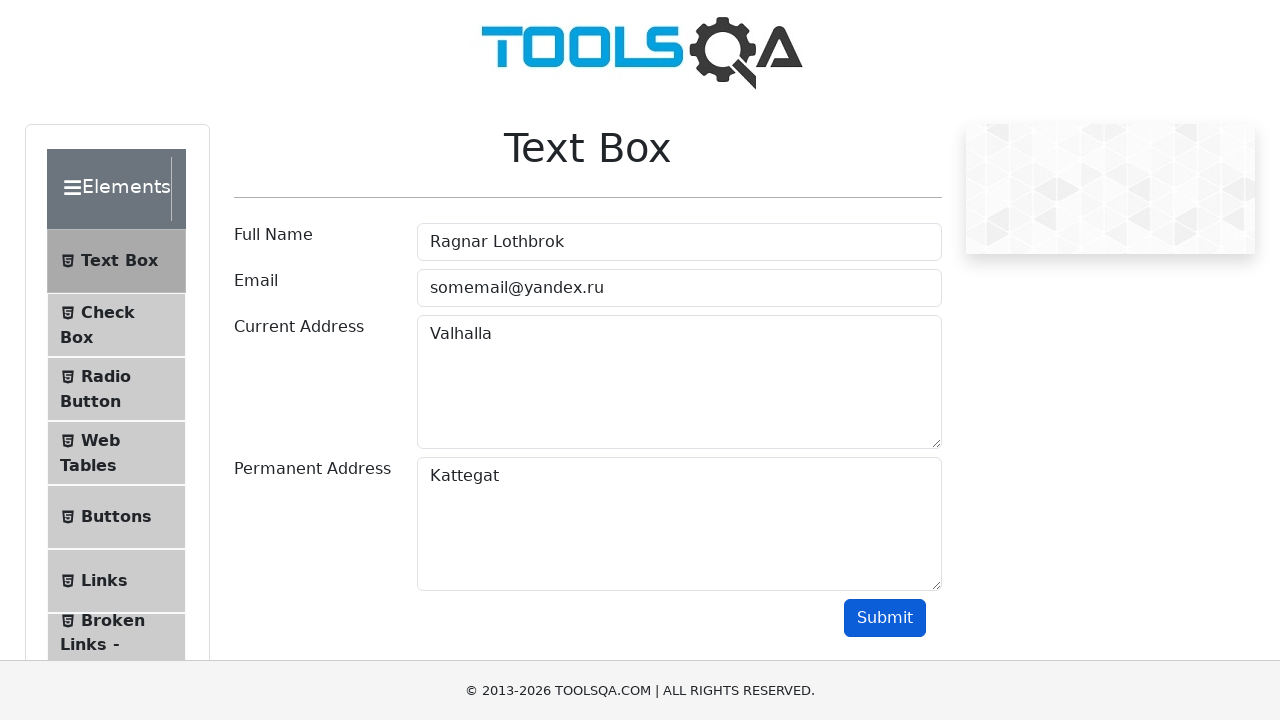

Verified email field in output contains 'somemail@yandex.ru'
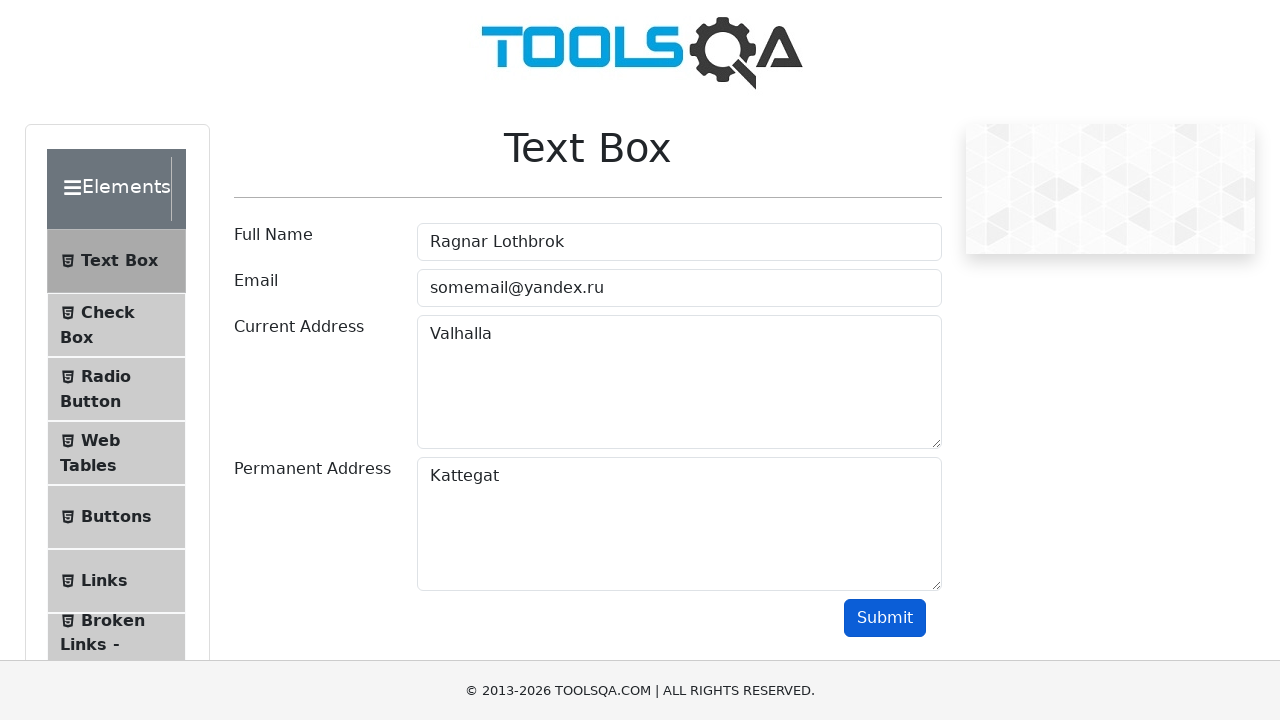

Verified name field in output contains 'Ragnar Lothbrok'
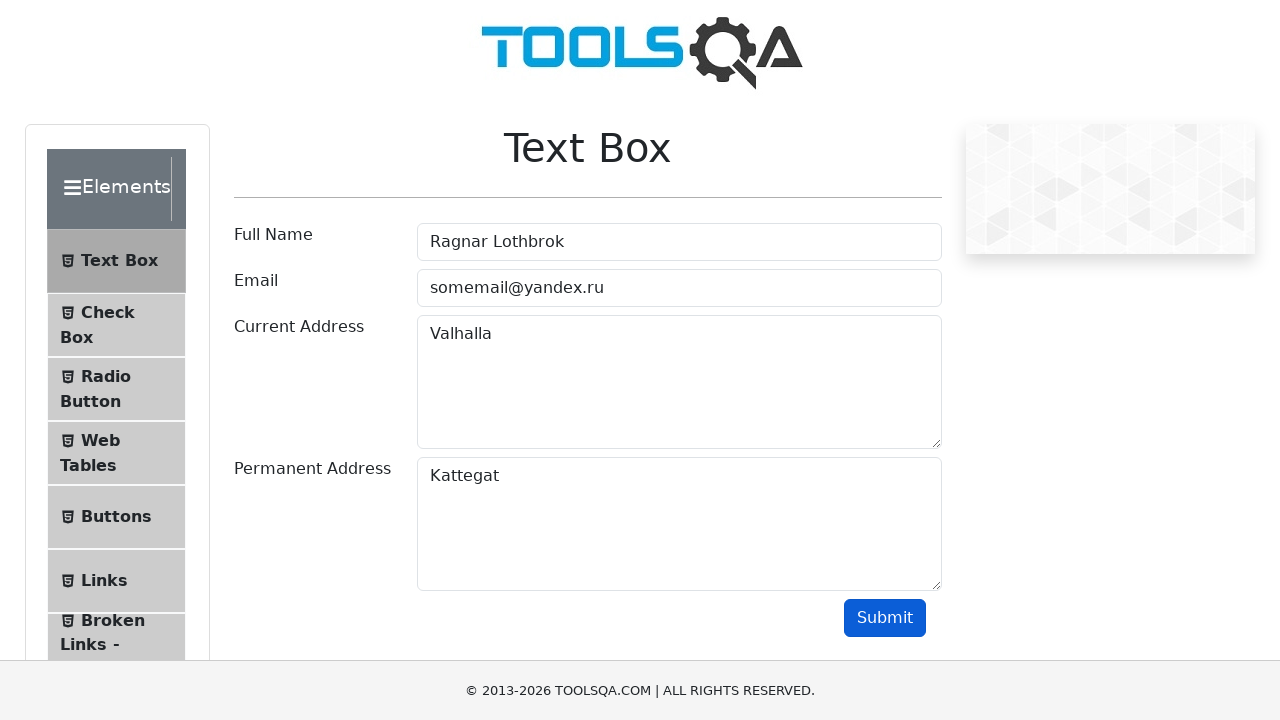

Verified current address paragraph in output contains 'Valhalla'
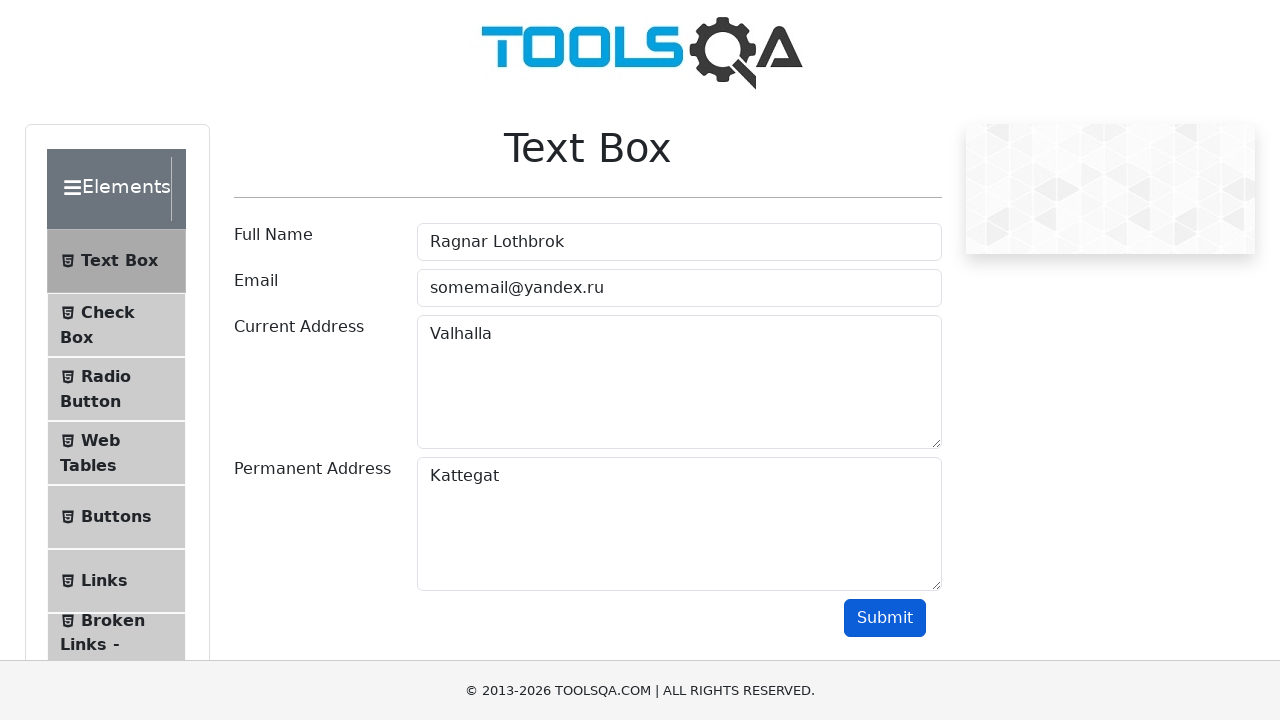

Verified permanent address paragraph in output contains 'Kattegat'
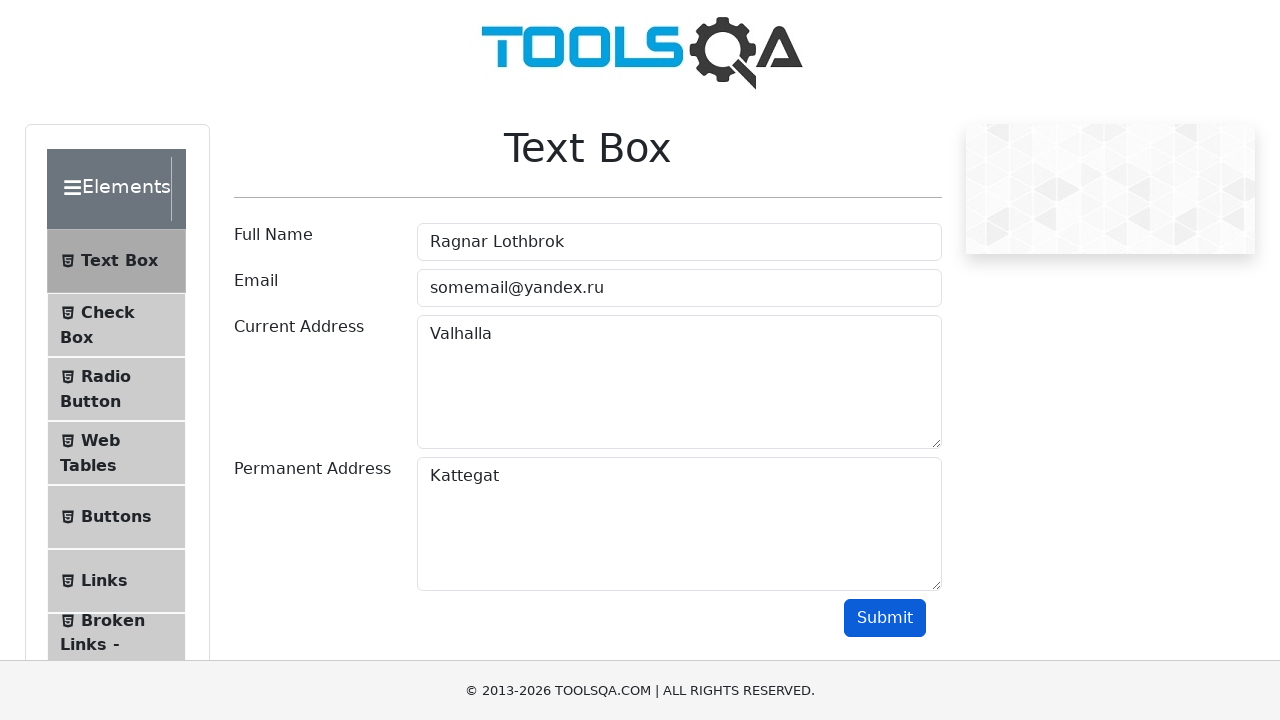

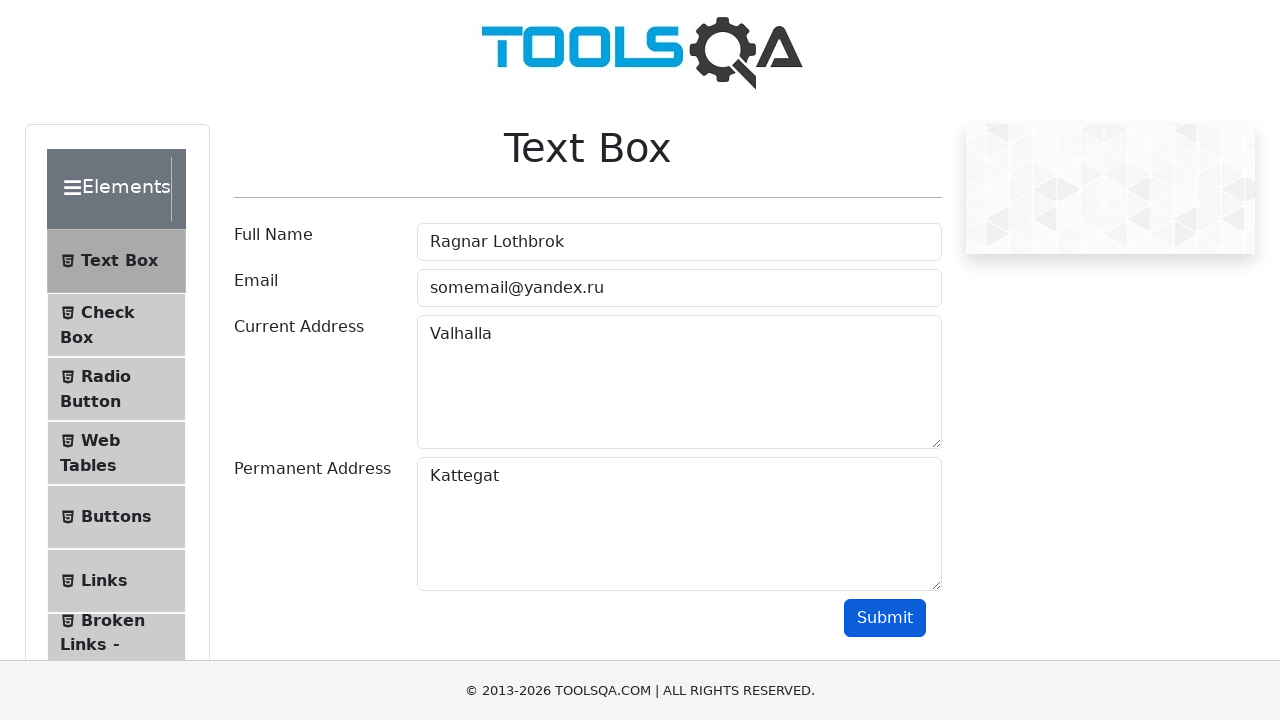